Tests alert handling functionality by clicking a button to show an alert, reading its text, and then accepting it after clicking a login button

Starting URL: https://ineuron-courses.vercel.app/practise/

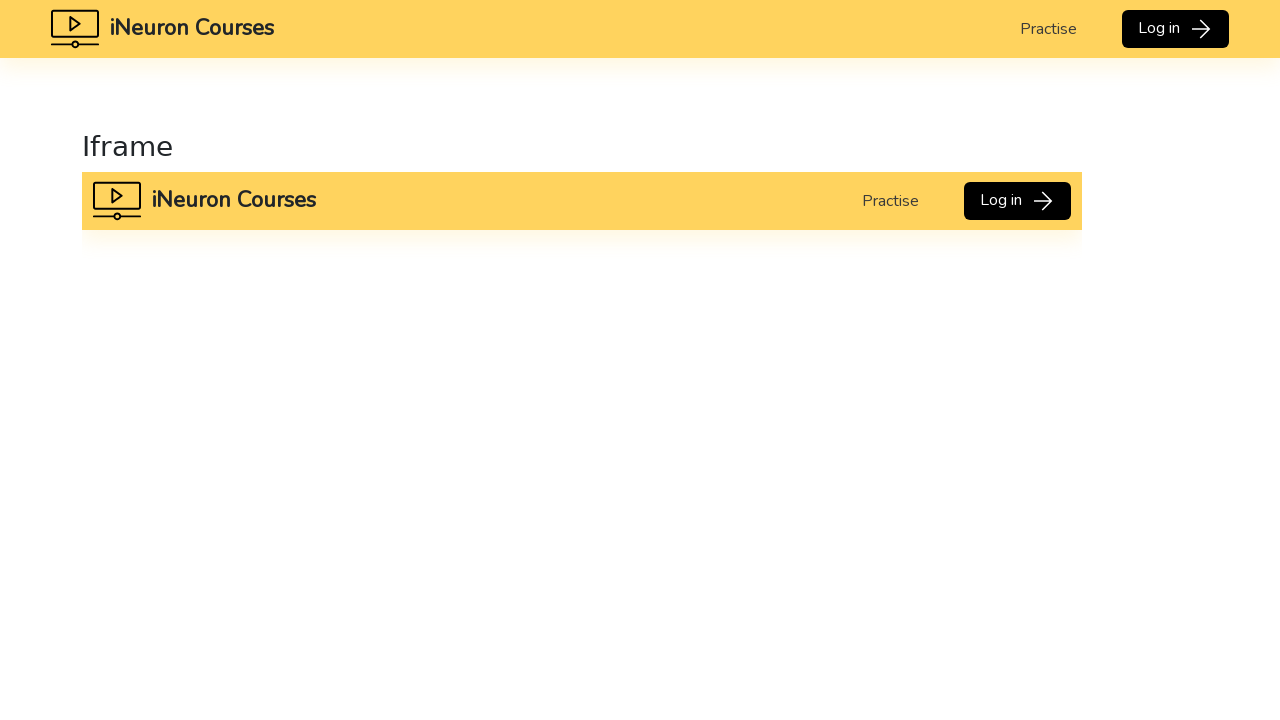

Clicked 'Click to show' button to trigger alert at (150, 361) on xpath=//button[text()='Click to show']
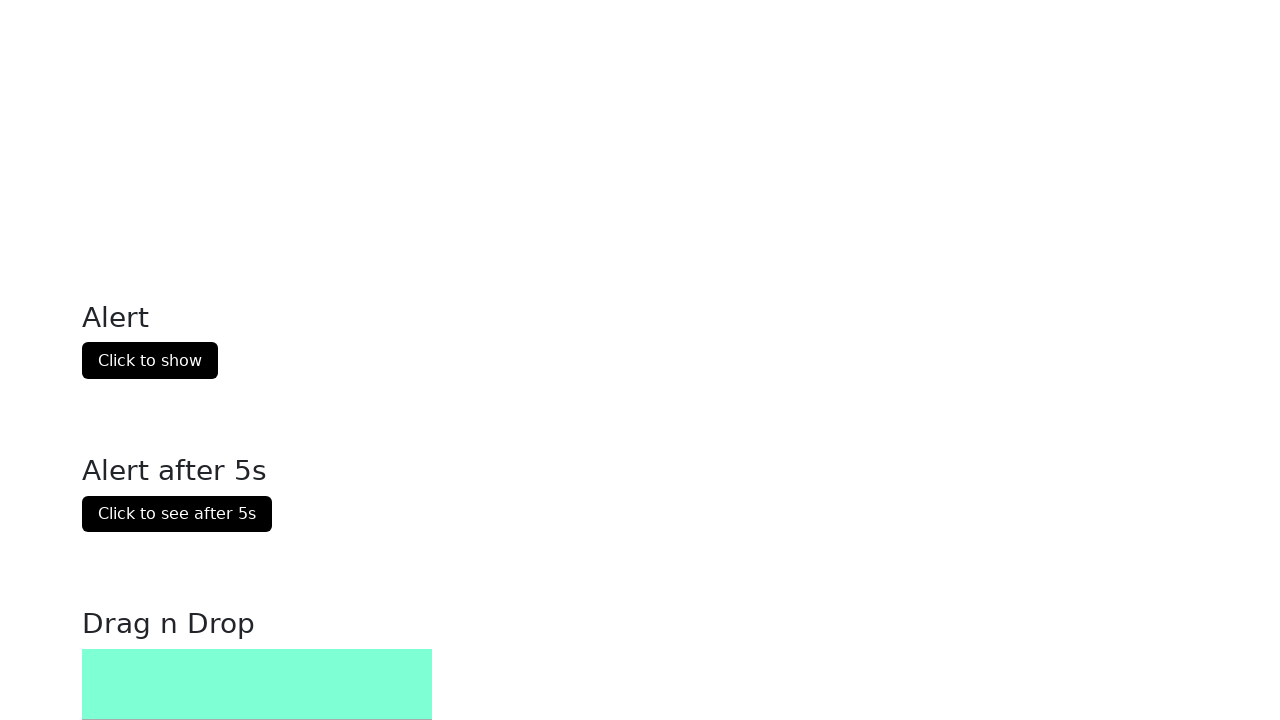

Set up alert dialog handler to accept alerts
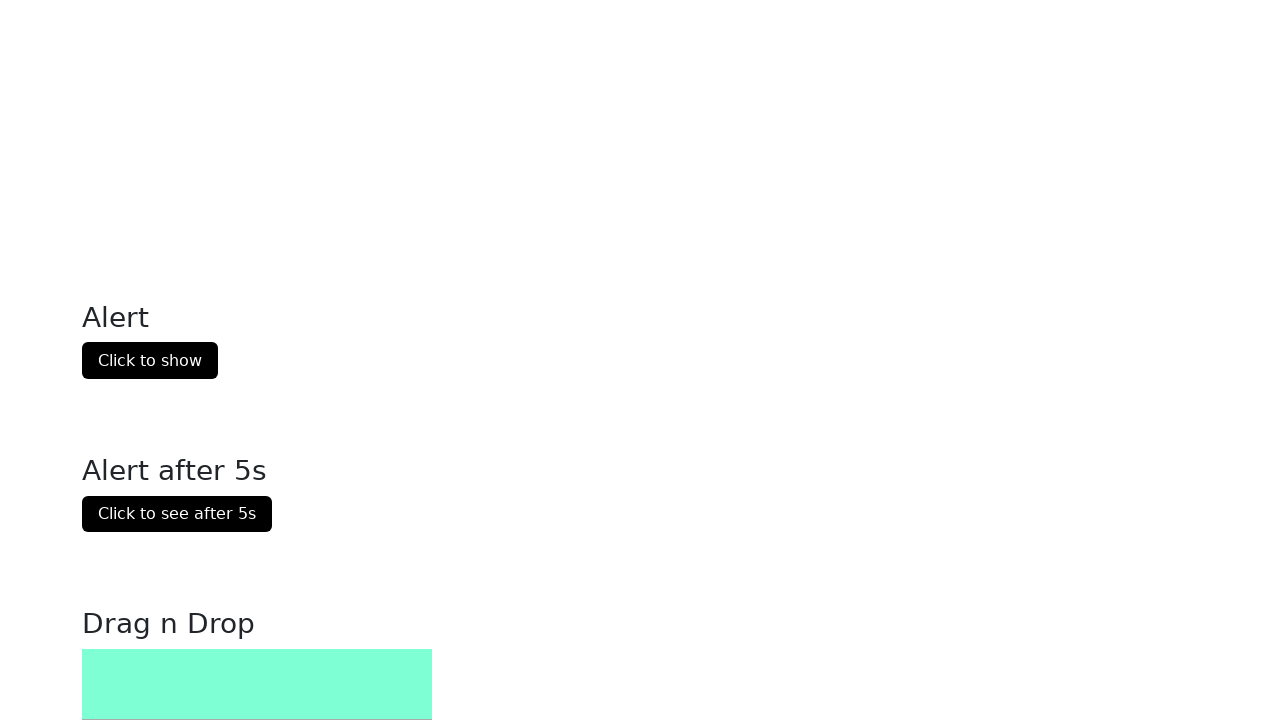

Clicked 'Log in' button at (1175, 29) on xpath=//button[text()='Log in ']
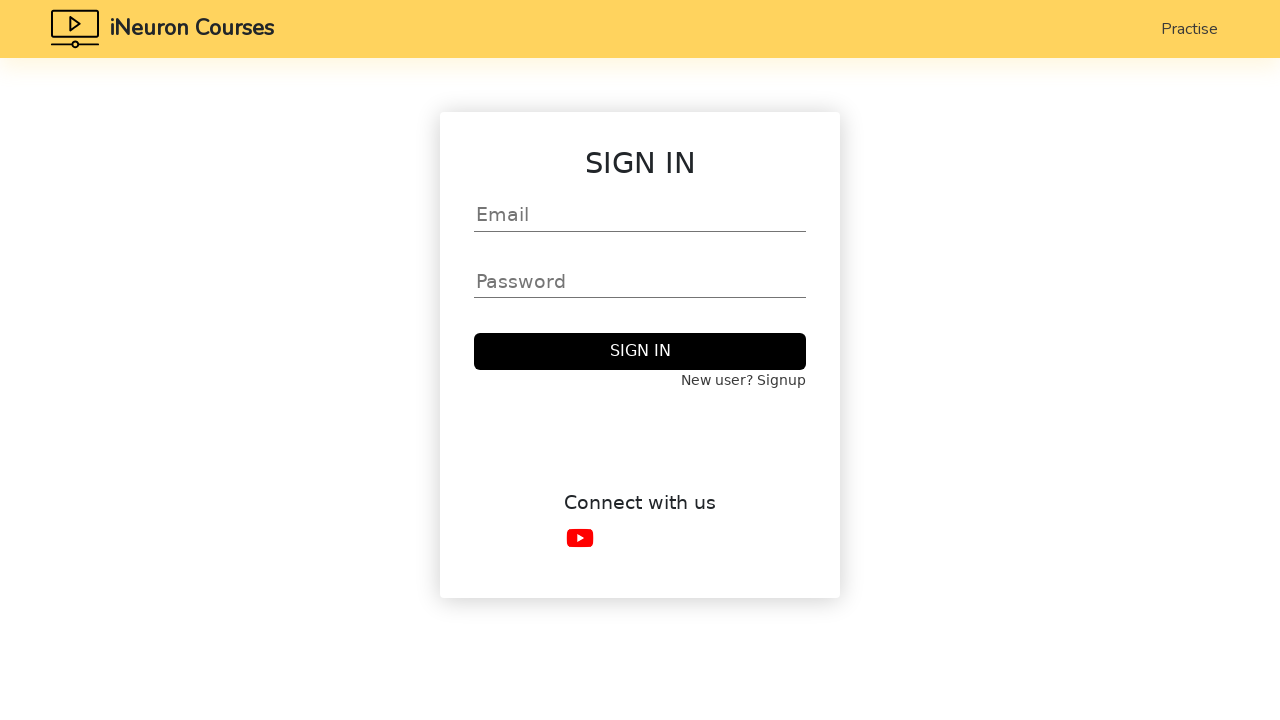

Waited 1 second for alert to be processed
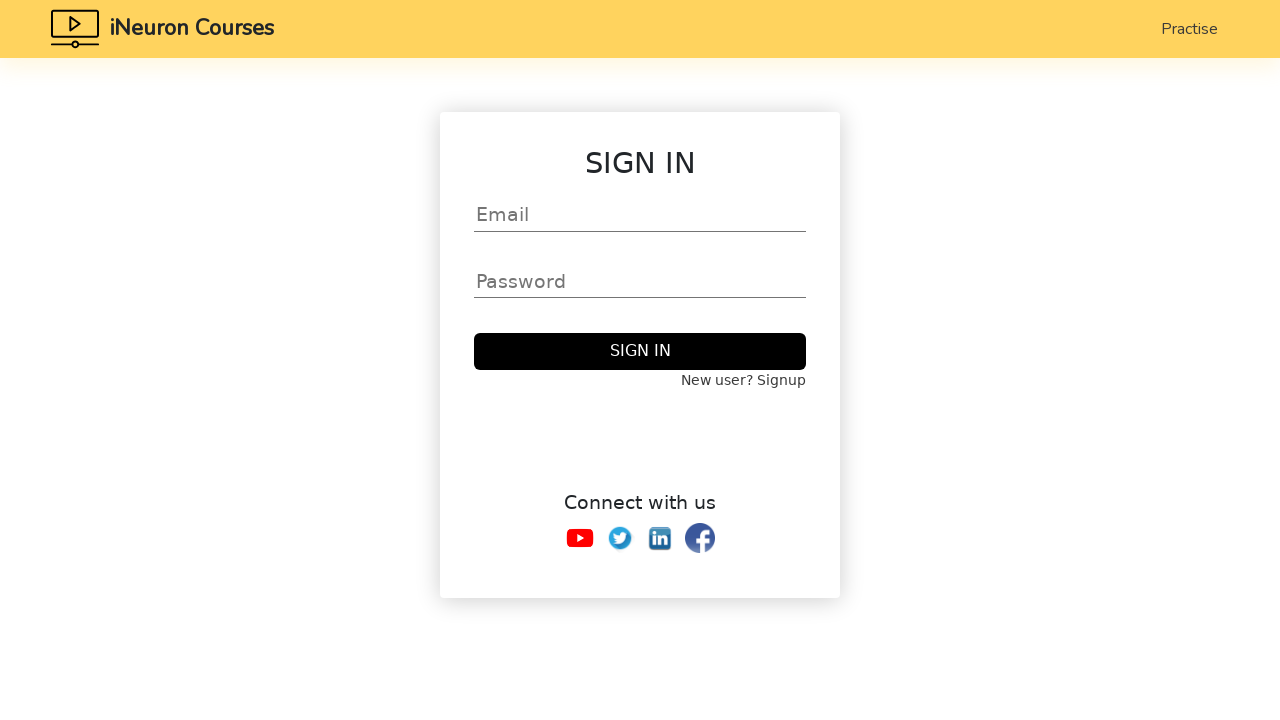

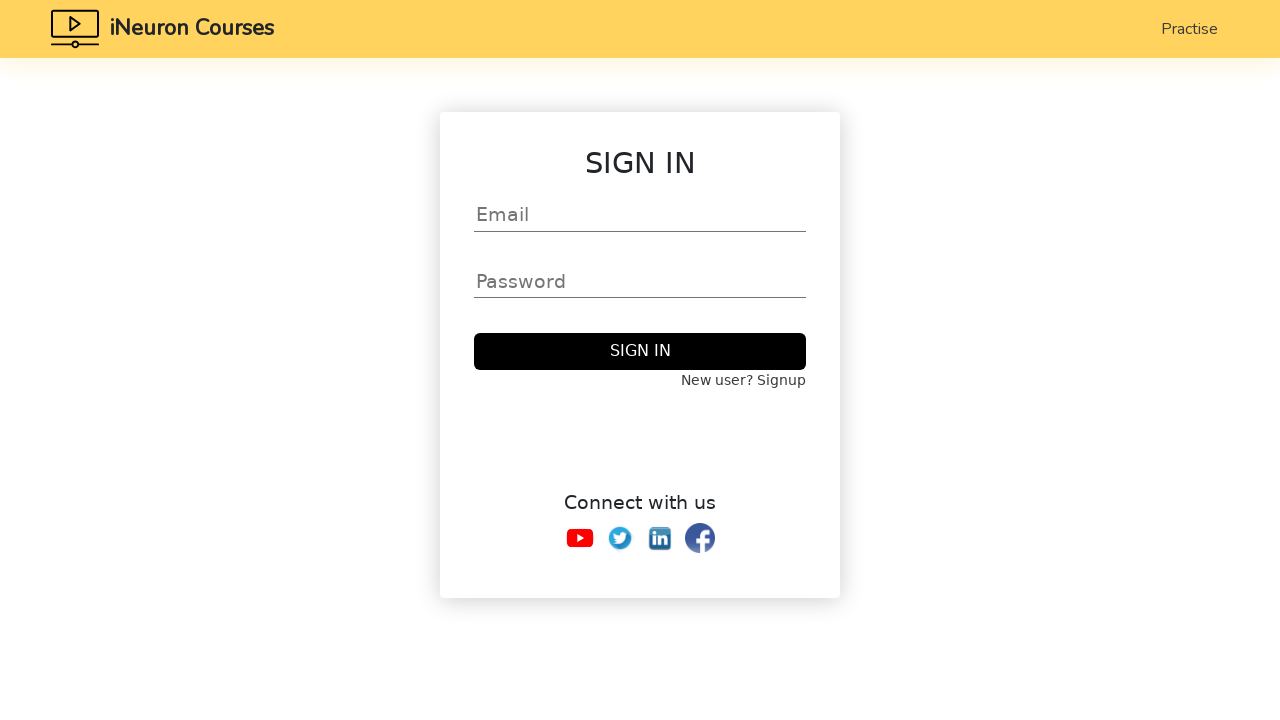